Tests form field validation on a director feedback form by filling in name, phone, and message fields.

Starting URL: http://allolosos.com.ua/ru/menu/pizza

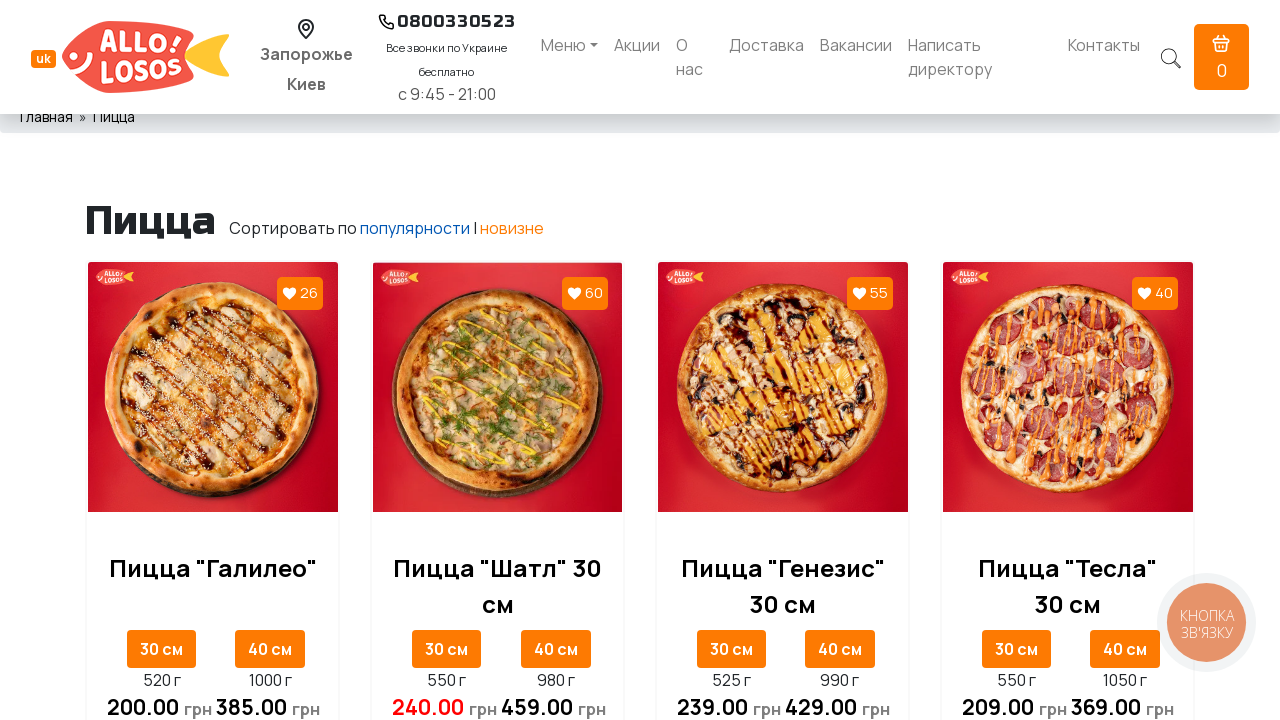

Clicked on director link at (980, 57) on a[href='/ru/director']
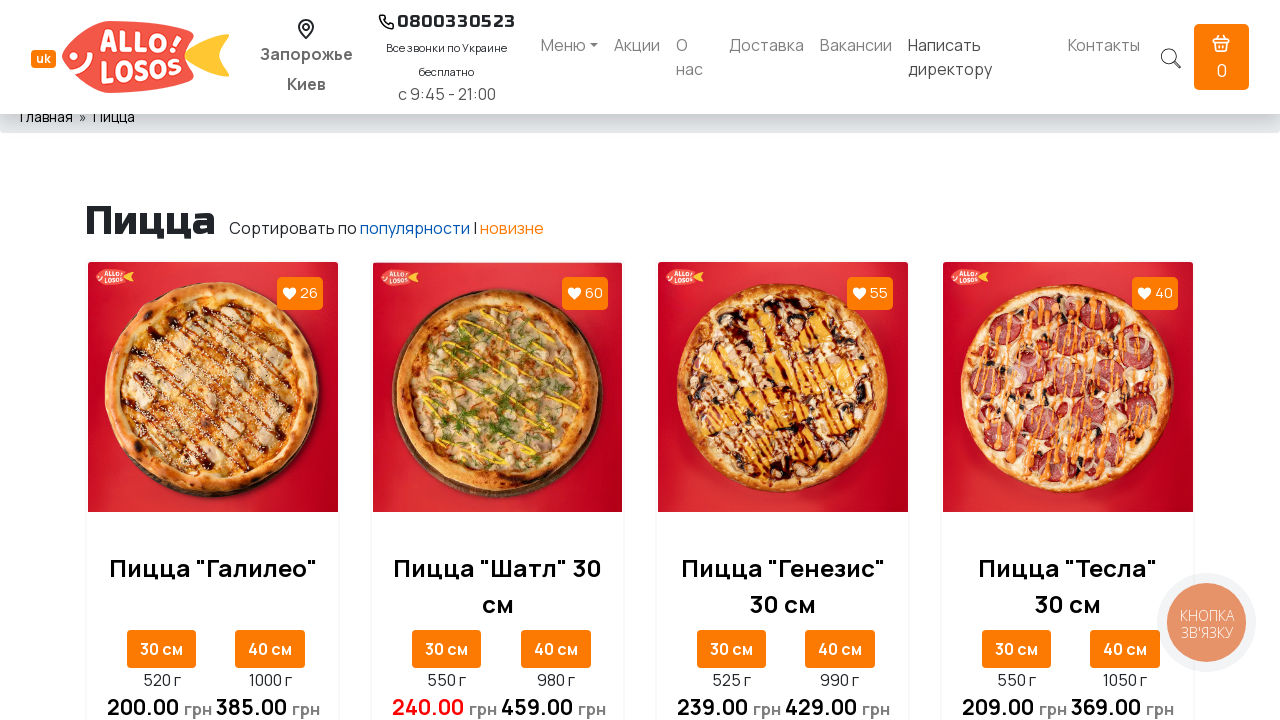

Waited 1 second for page to load
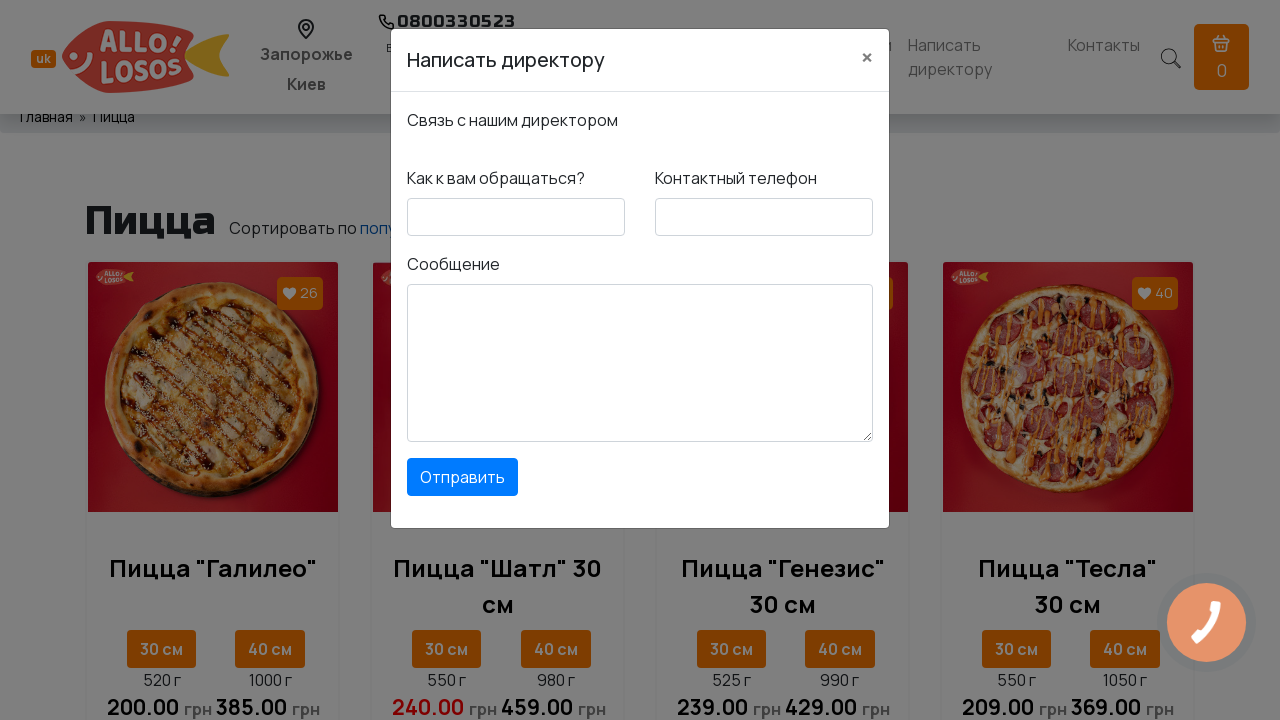

Filled name field with 'Miroslav' on #feedbackdirector-name
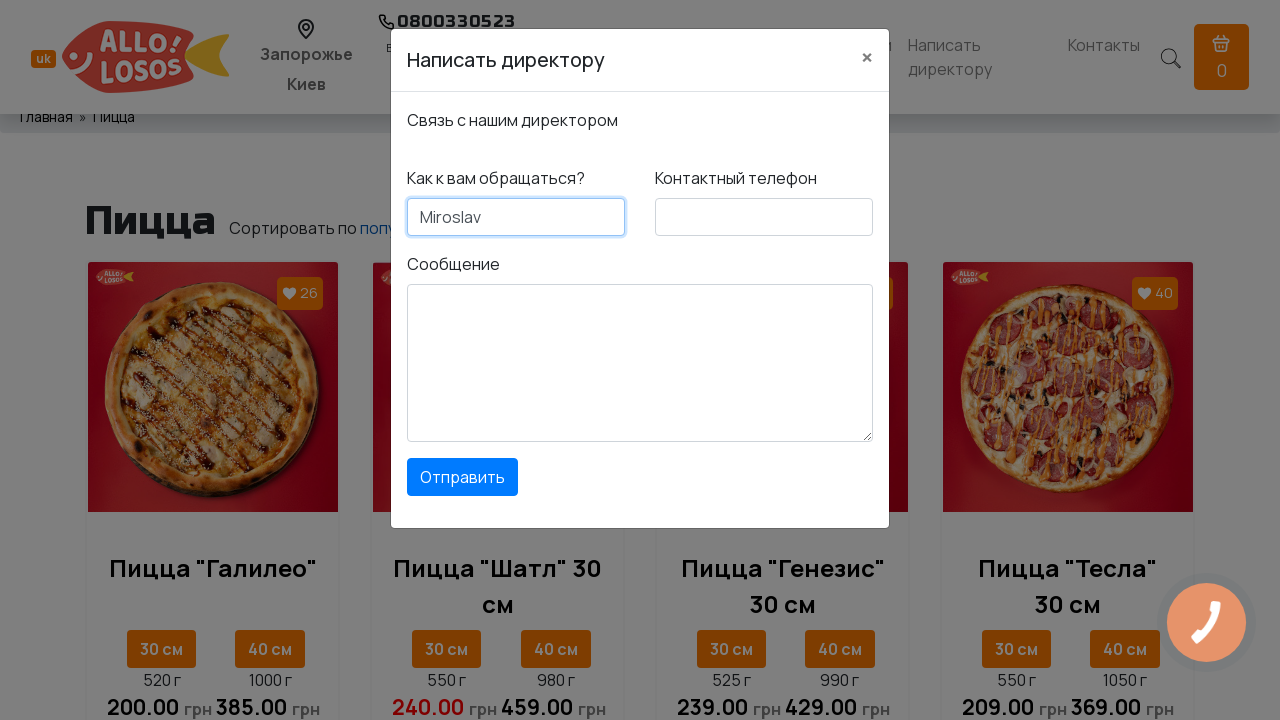

Filled phone field with '0502380088' on #feedbackdirector-phone
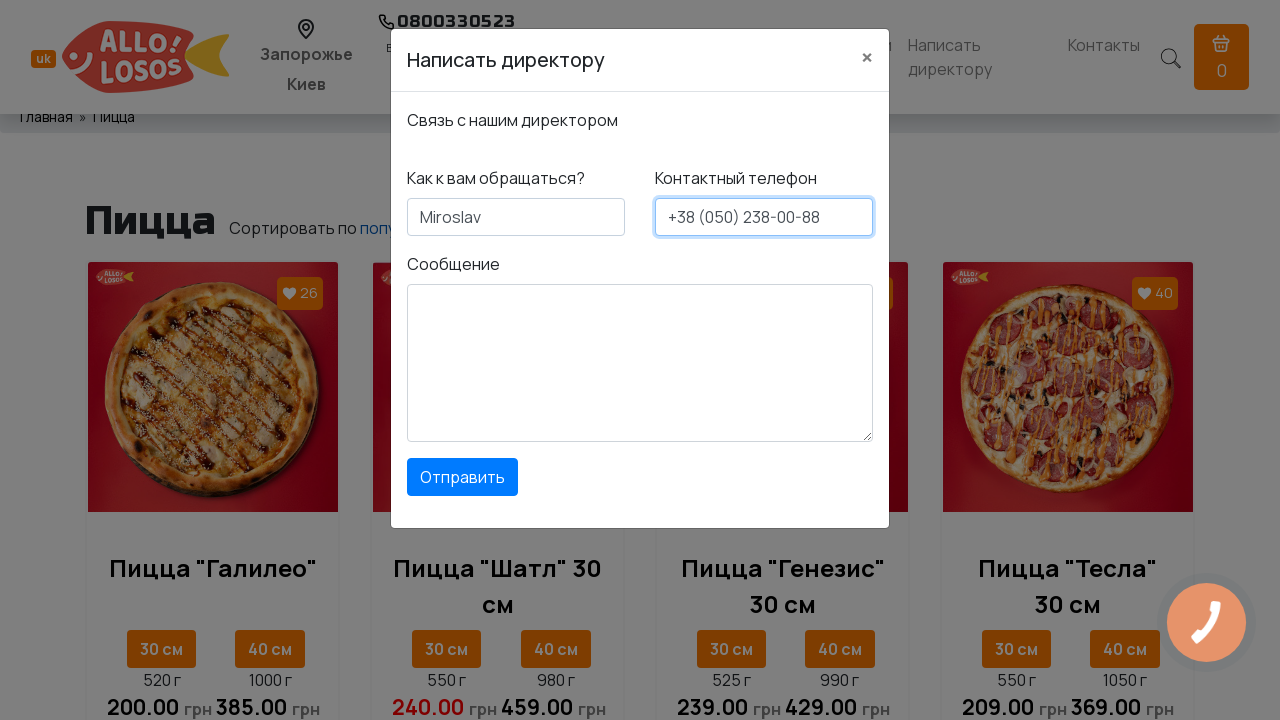

Filled message field with 'Thank you very much' on #feedbackdirector-message
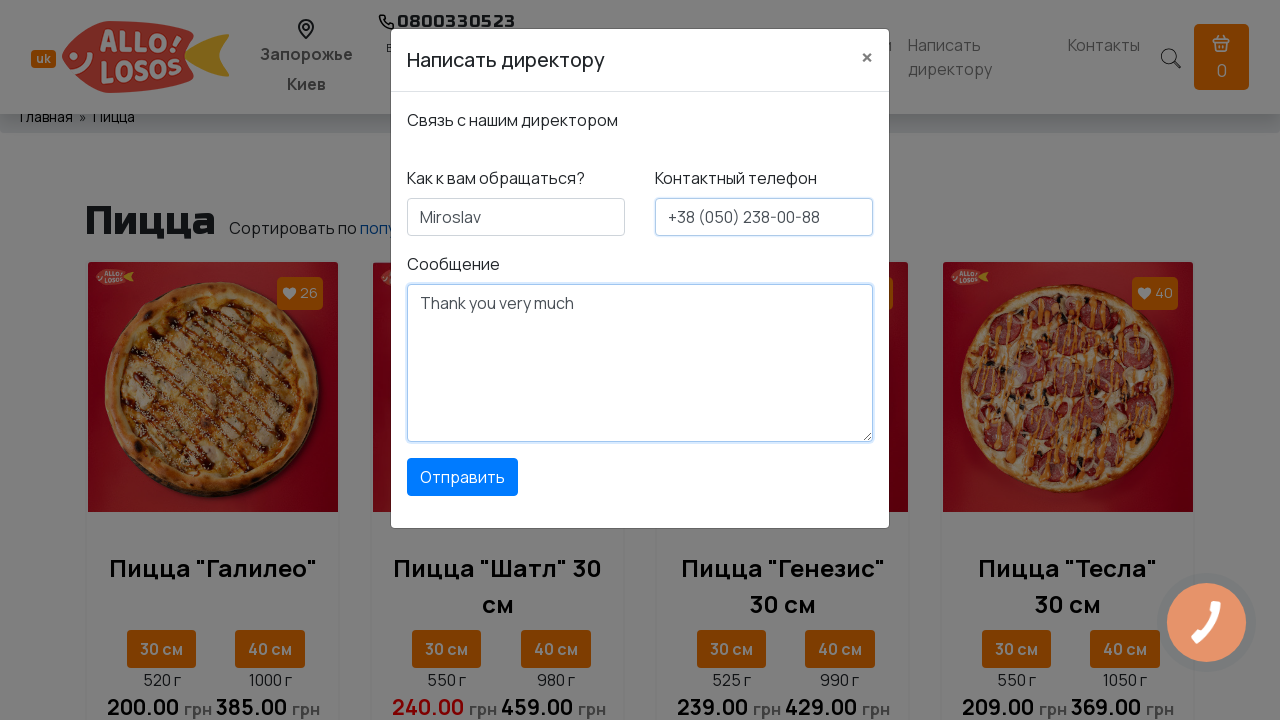

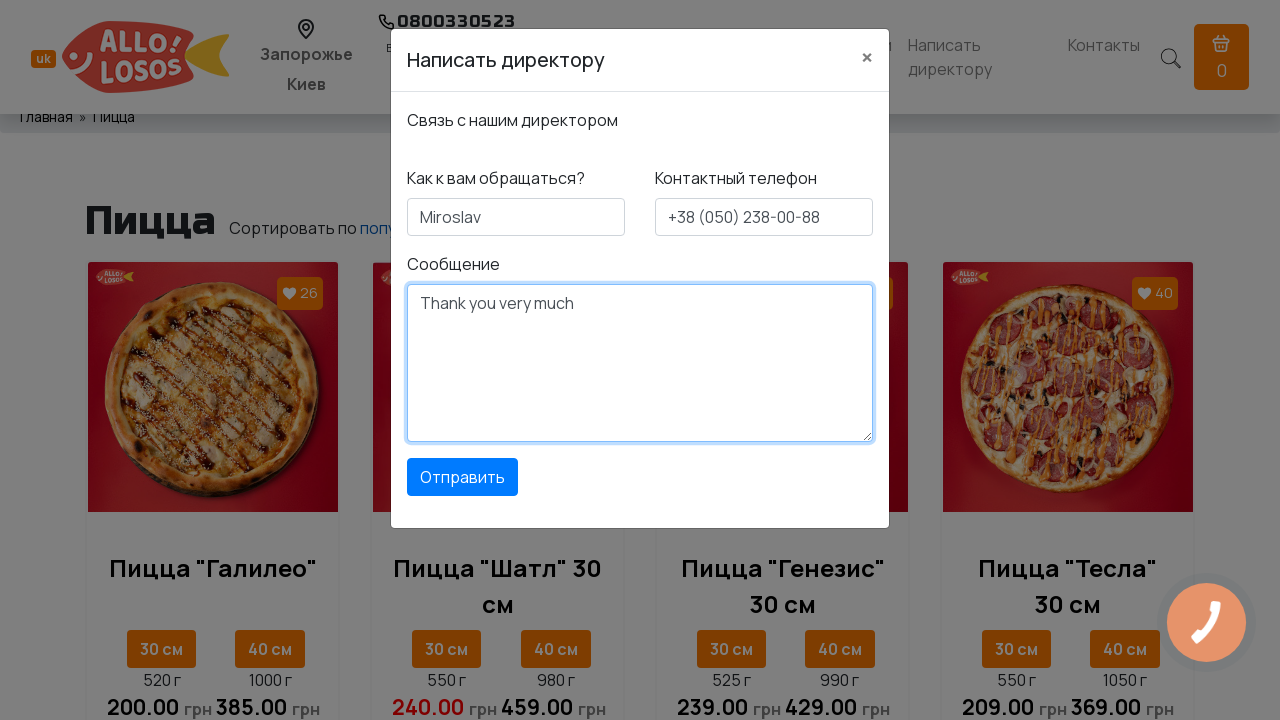